Selects an option from a dropdown menu on the automation practice page

Starting URL: https://rahulshettyacademy.com/AutomationPractice/

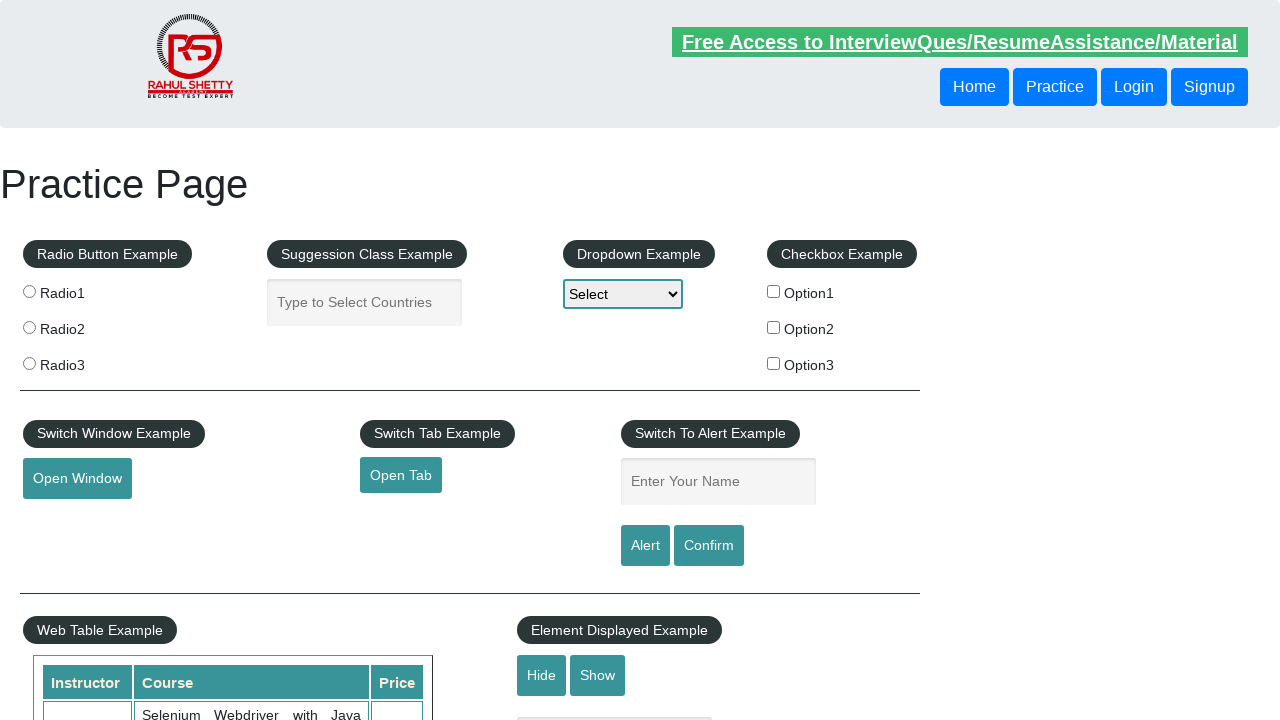

Navigated to automation practice page
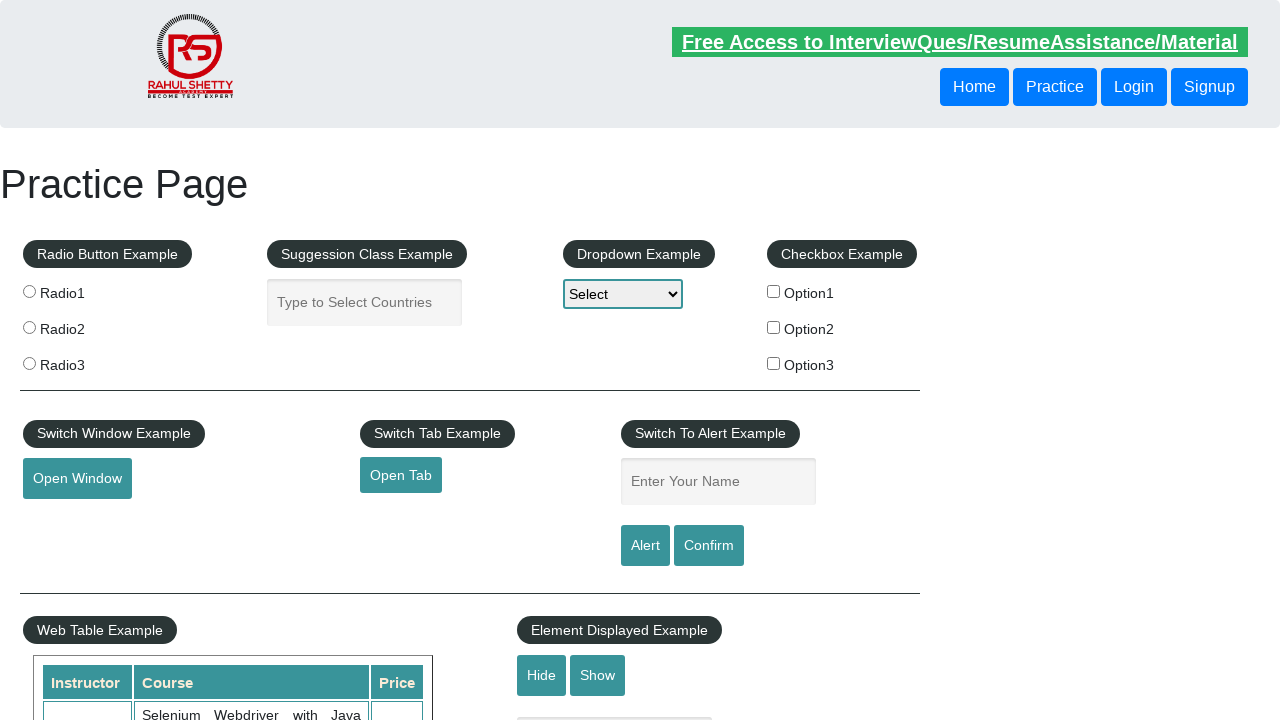

Selected 'Option2' from dropdown menu on #dropdown-class-example
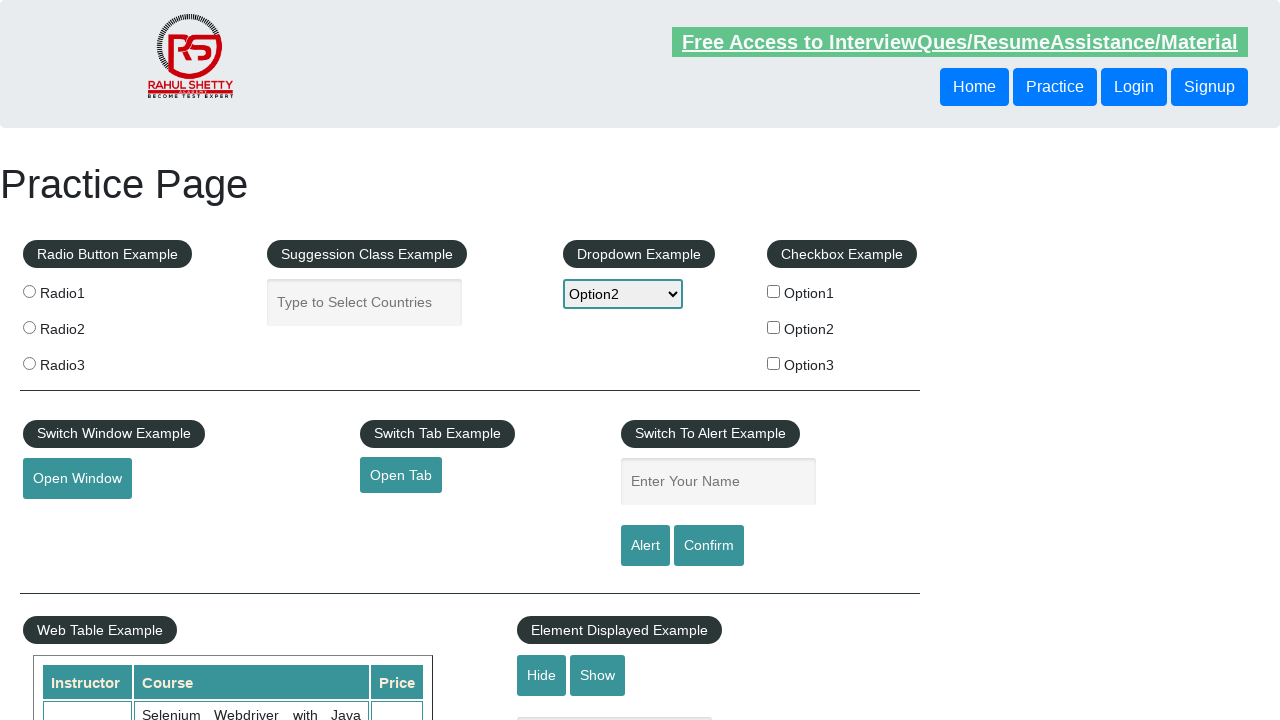

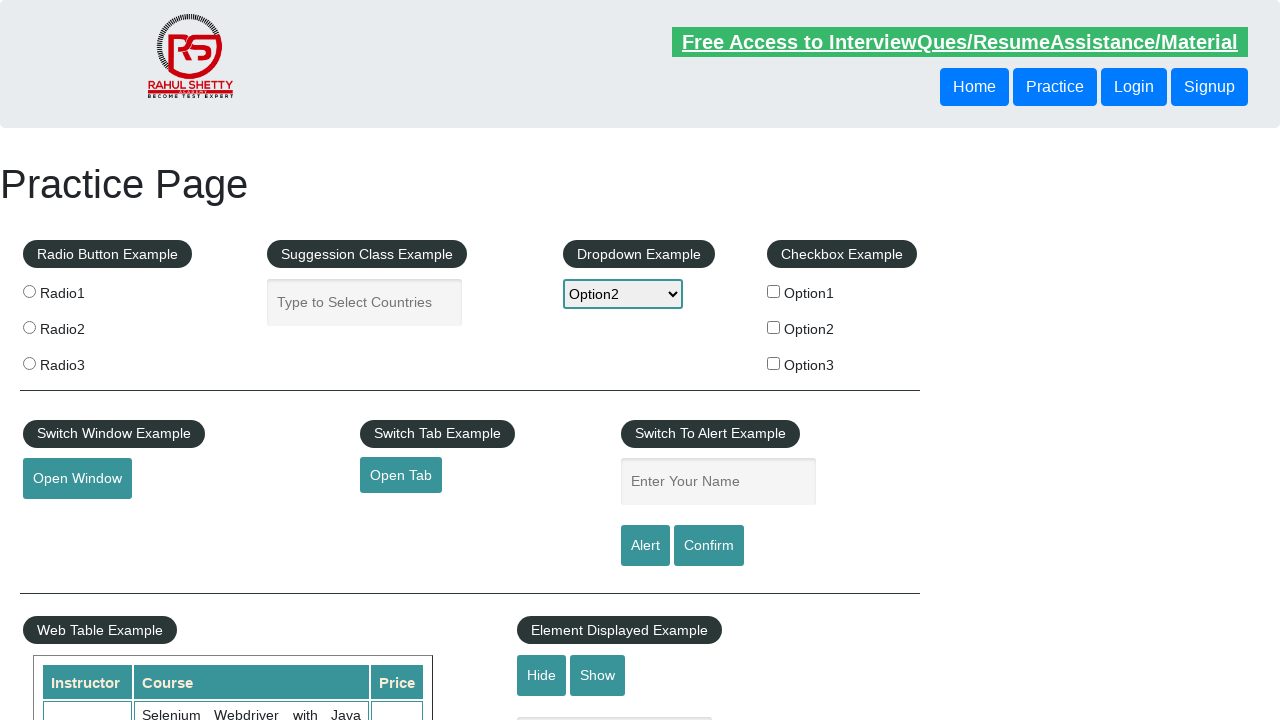